Tests navigation through various product pages including grade80, grade60, and deformed steel bars

Starting URL: https://www.ff.com.pk/grade80

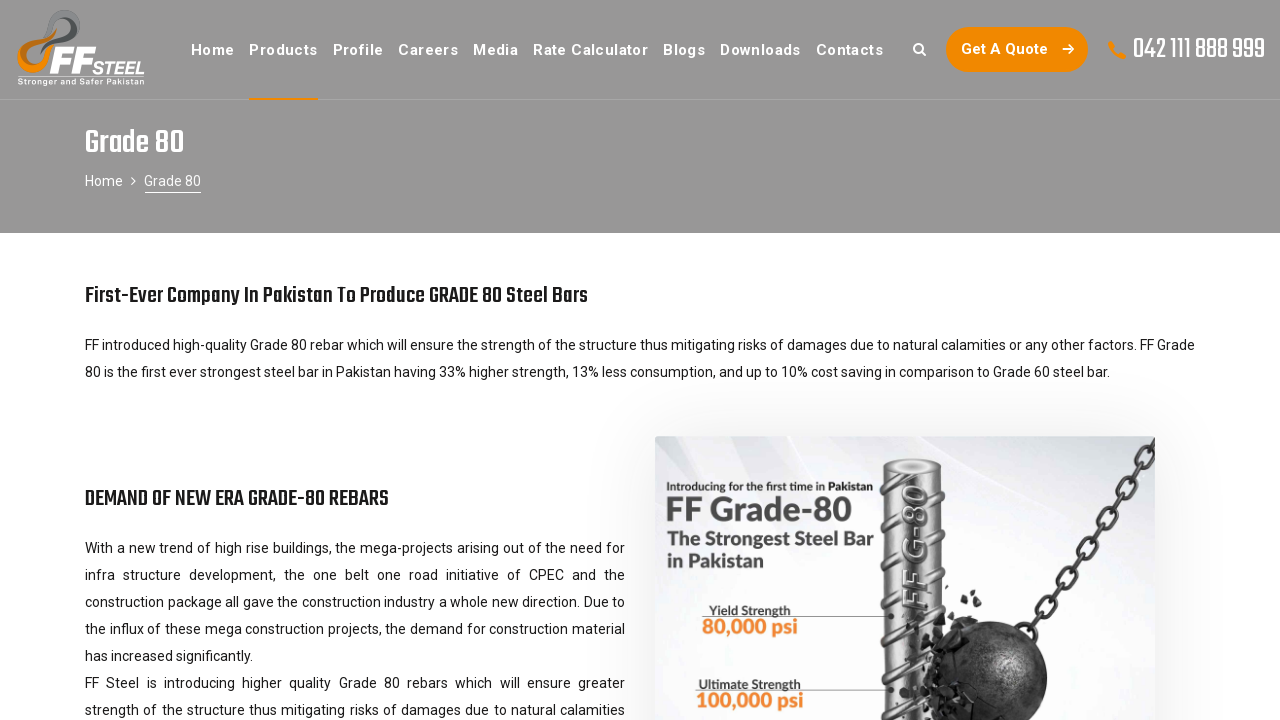

Navigated to grade60 product page
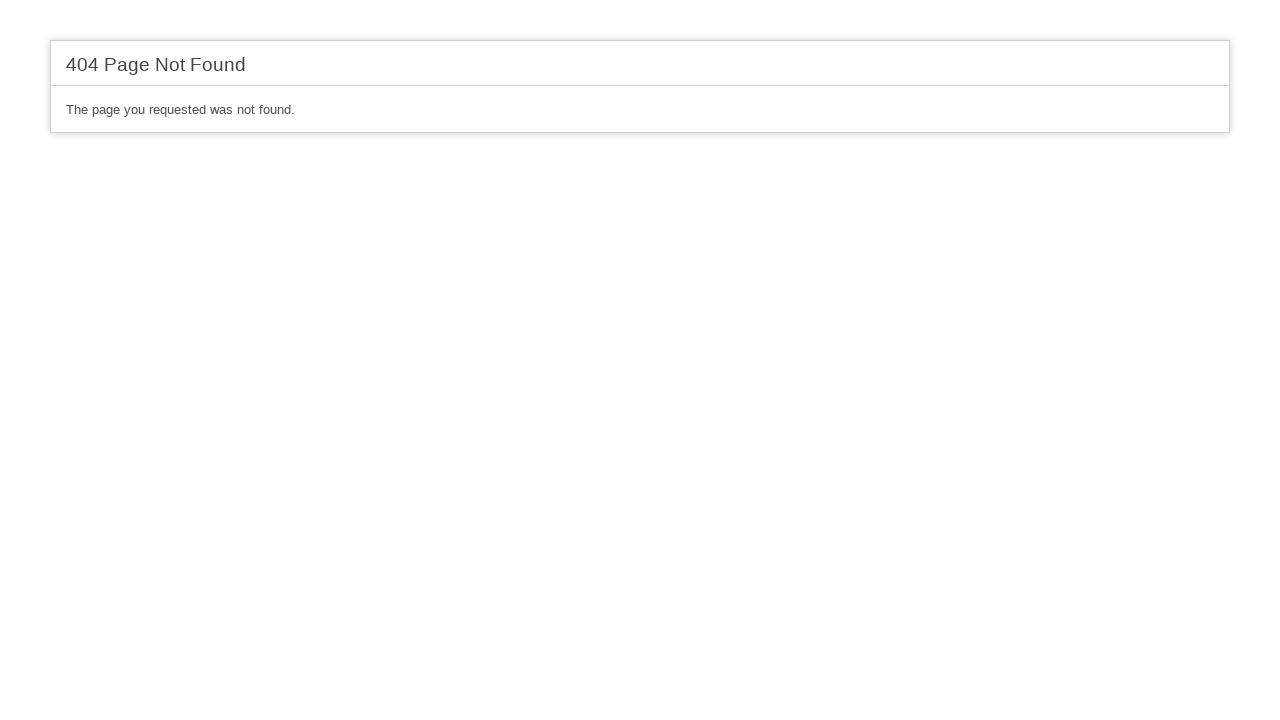

Navigated to deformed steel bars page
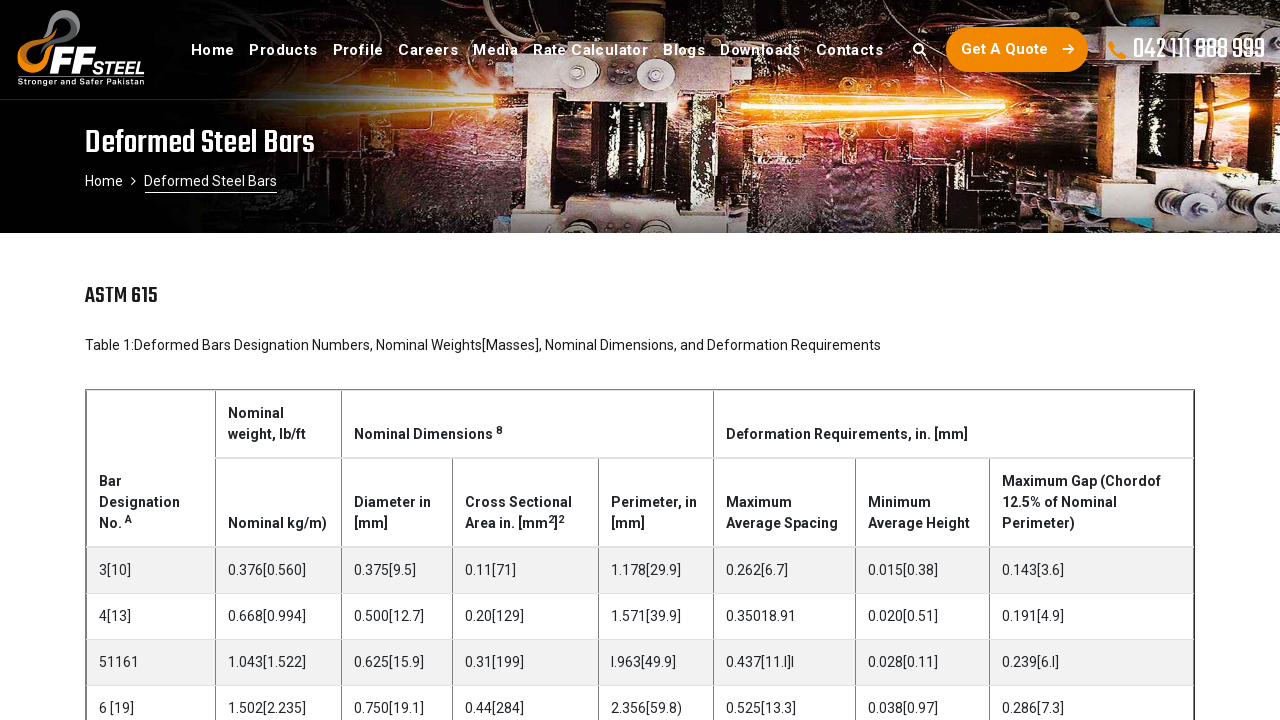

Navigated back to home page
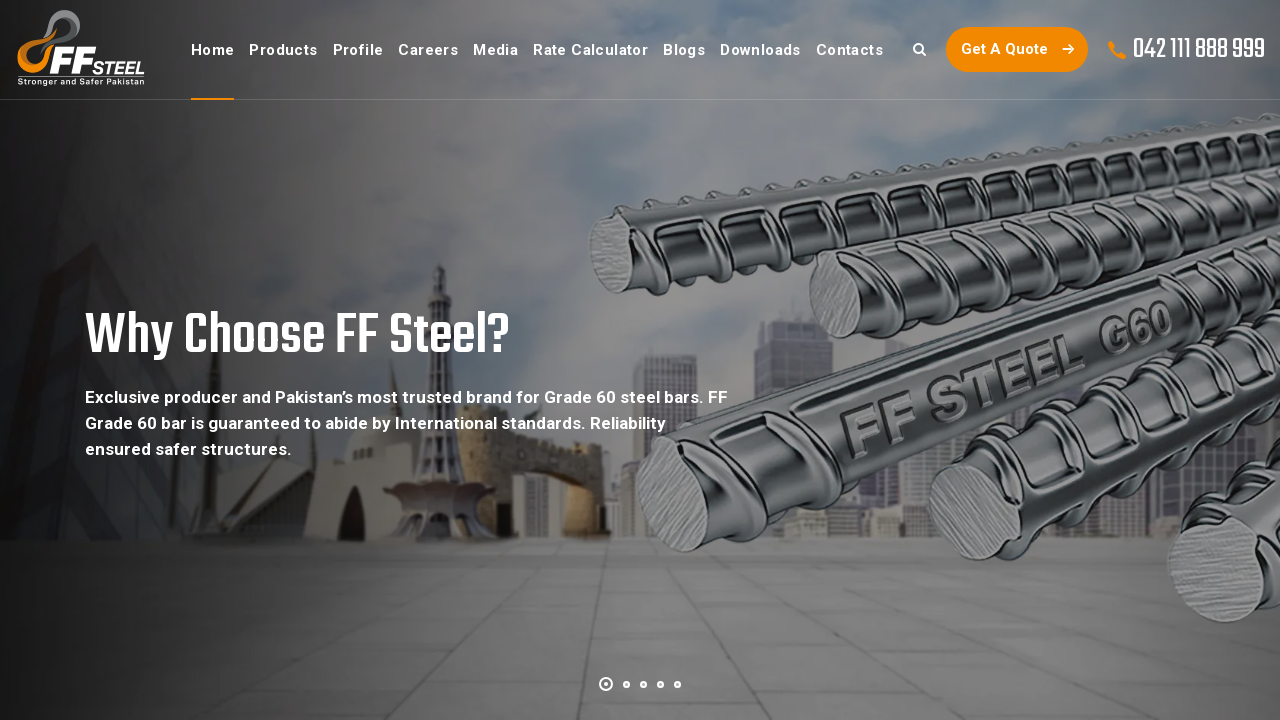

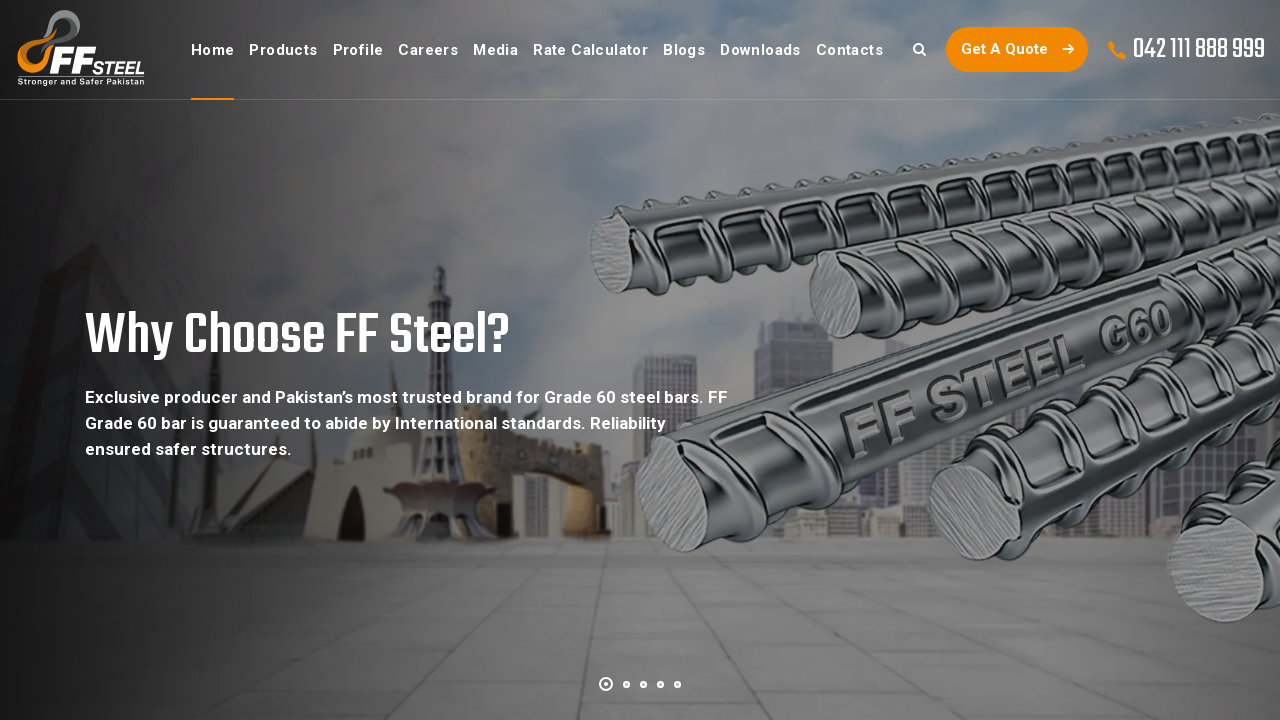